Navigates to the WebdriverIO website and retrieves the page title

Starting URL: https://webdriver.io

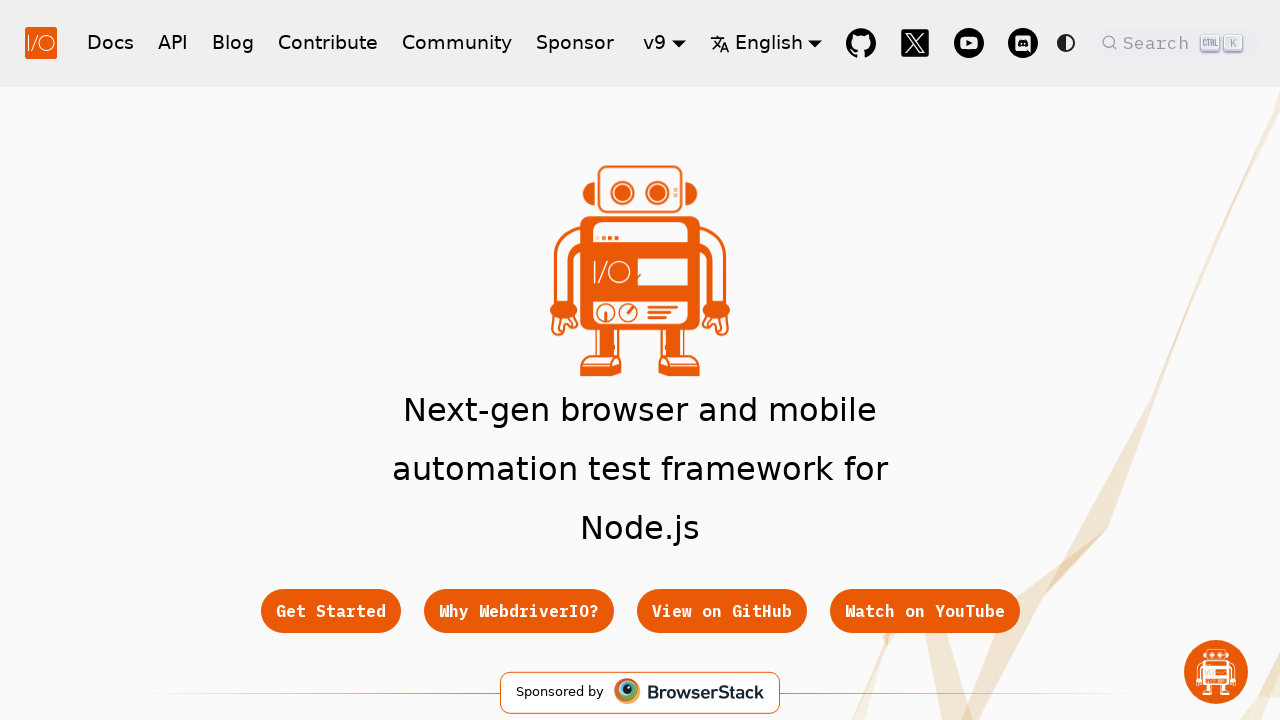

Waited for page to reach domcontentloaded state
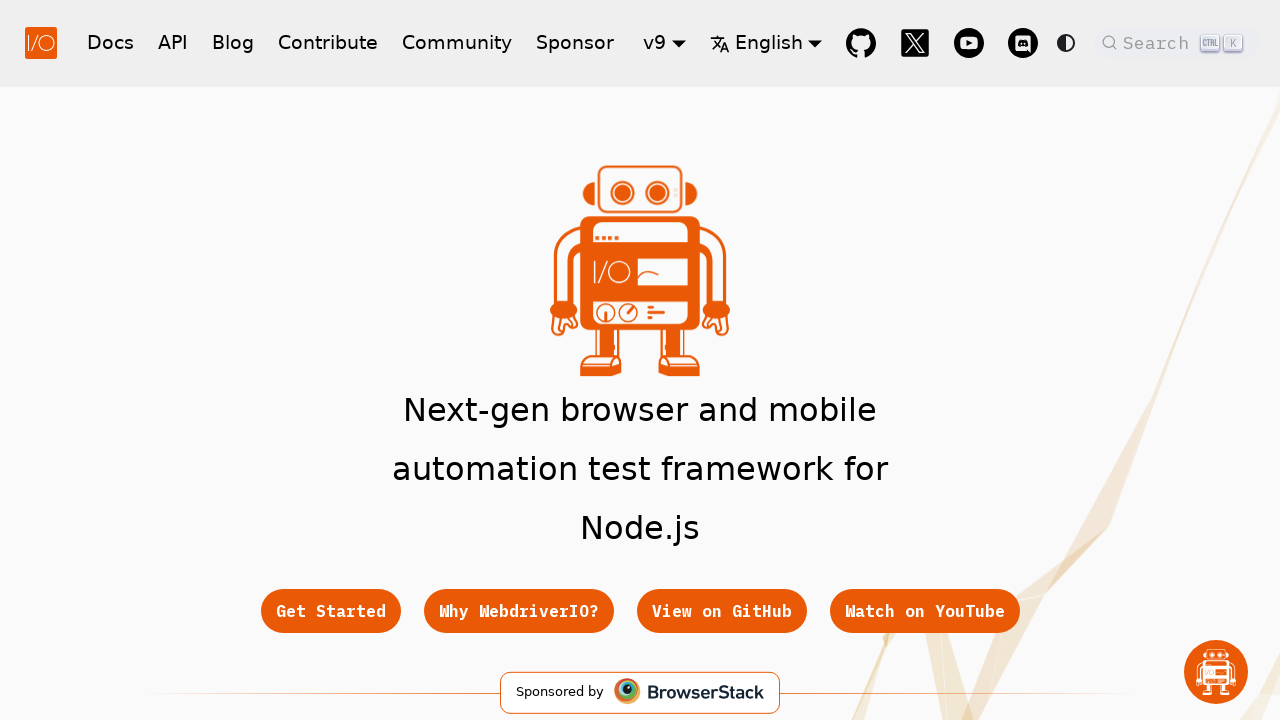

Retrieved page title: WebdriverIO · Next-gen browser and mobile automation test framework for Node.js | WebdriverIO
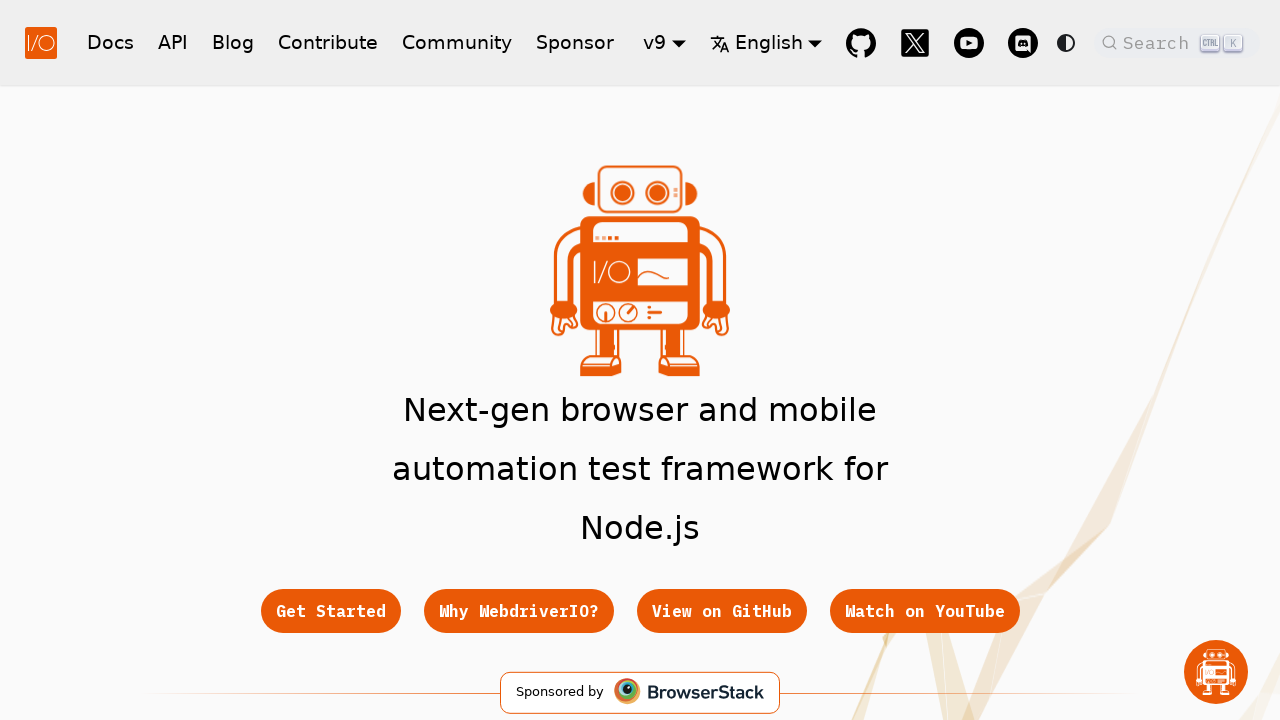

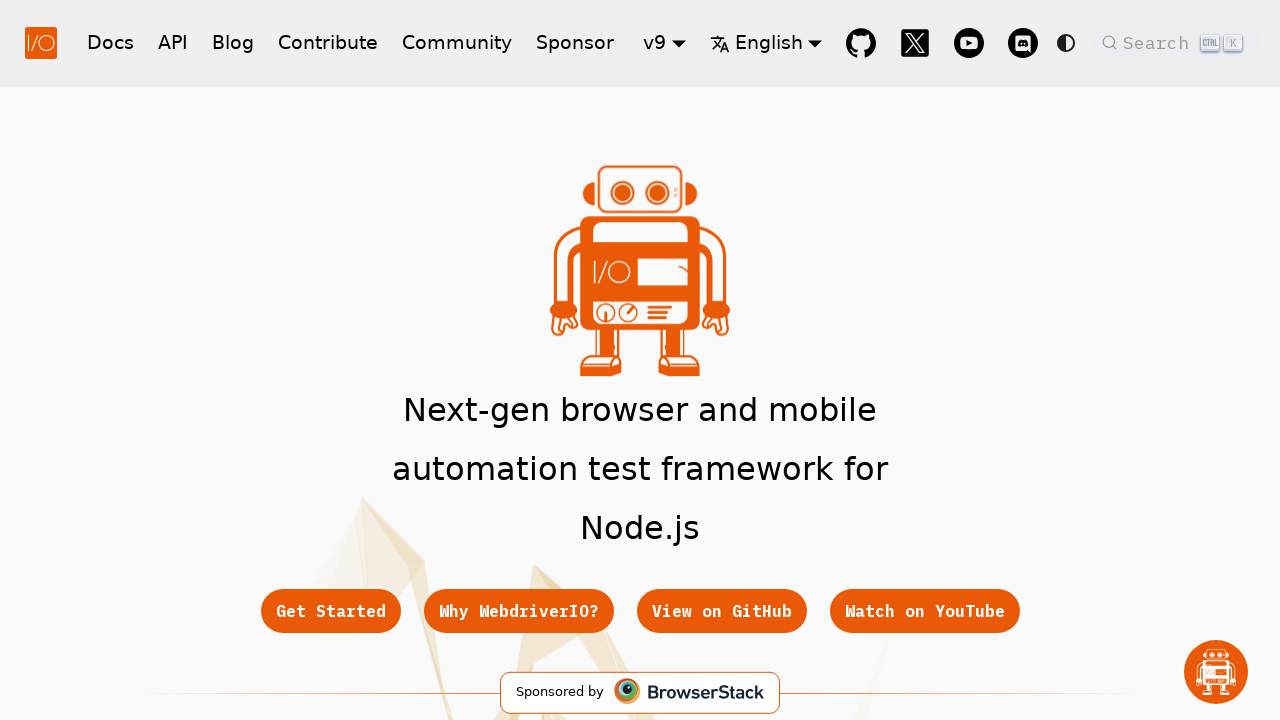